Fills out and submits a practice form with personal information, selecting various options including name, gender, experience, date, professions, tools, continent, and selenium commands

Starting URL: https://www.techlistic.com/p/selenium-practice-form.html

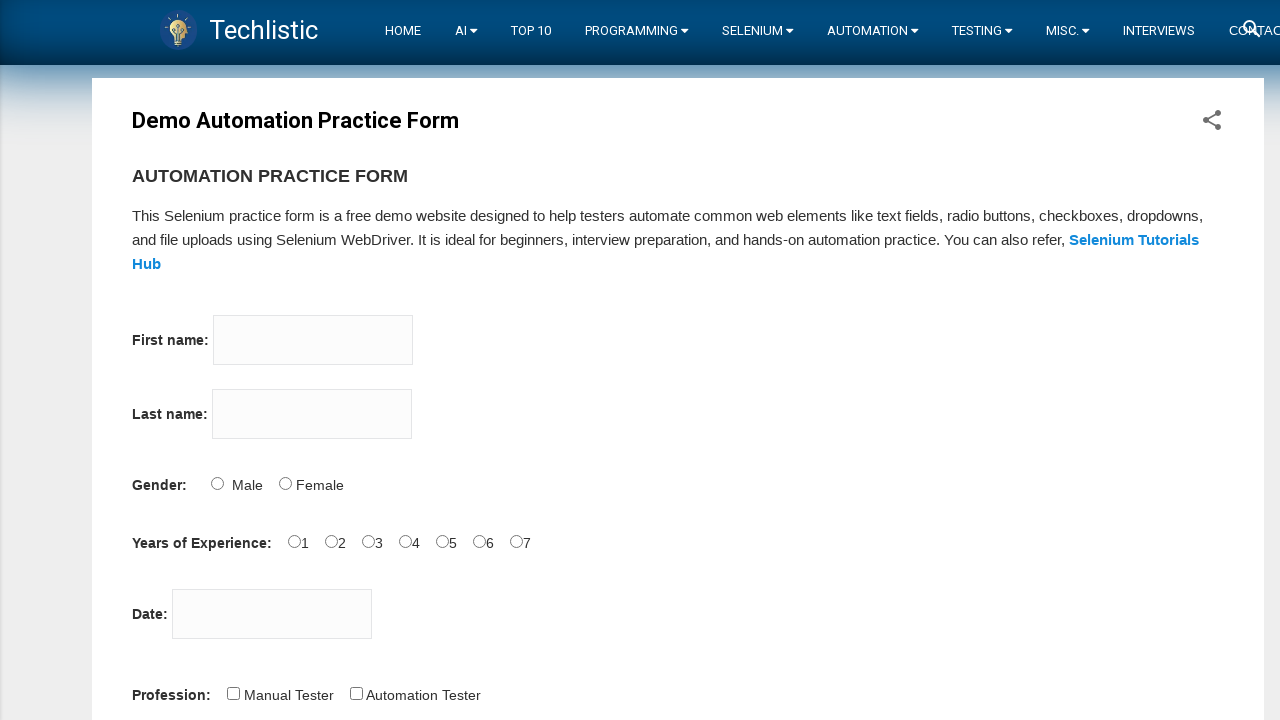

Filled first name field with 'John' on input[name='firstname']
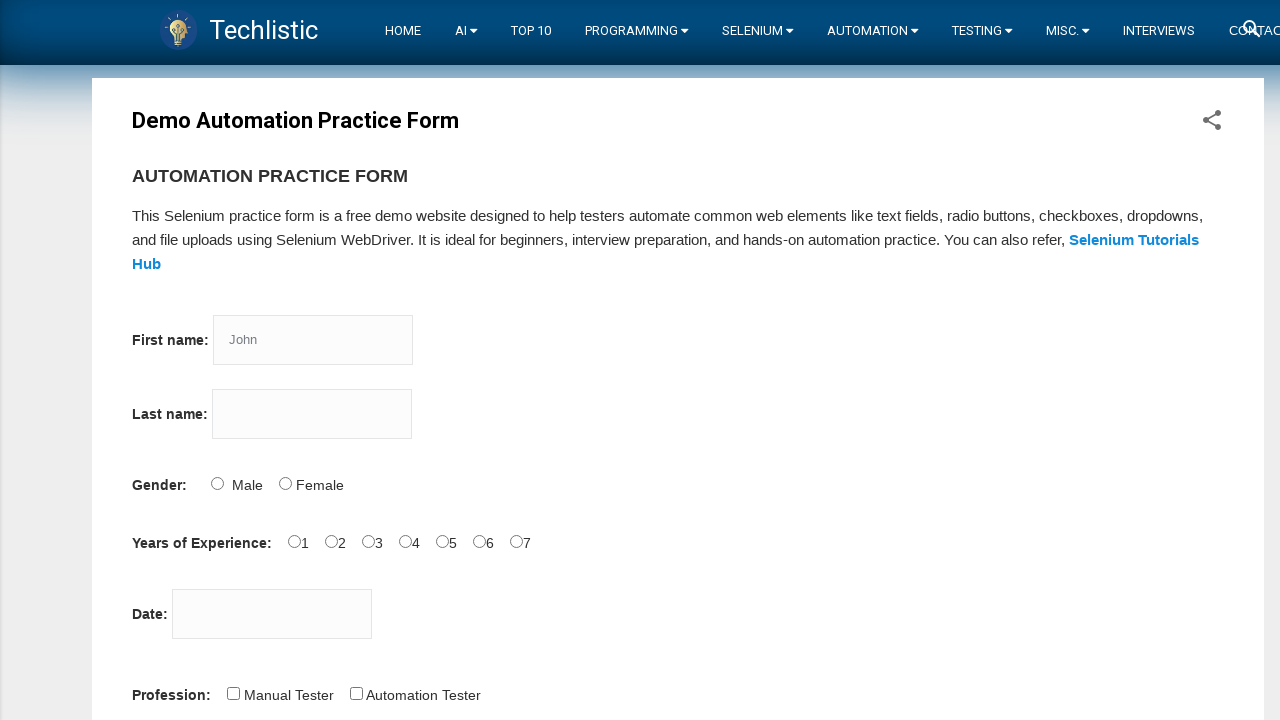

Filled last name field with 'Smith' on input[name='lastname']
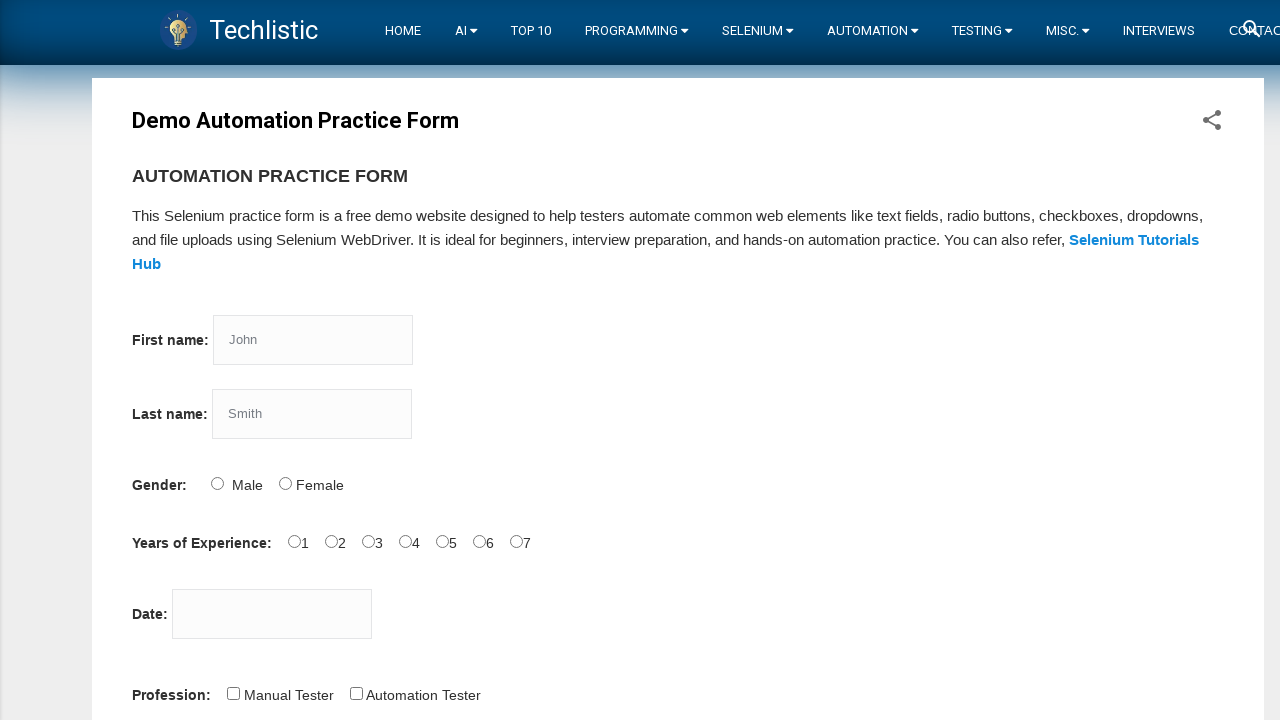

Selected male gender option at (217, 483) on #sex-0
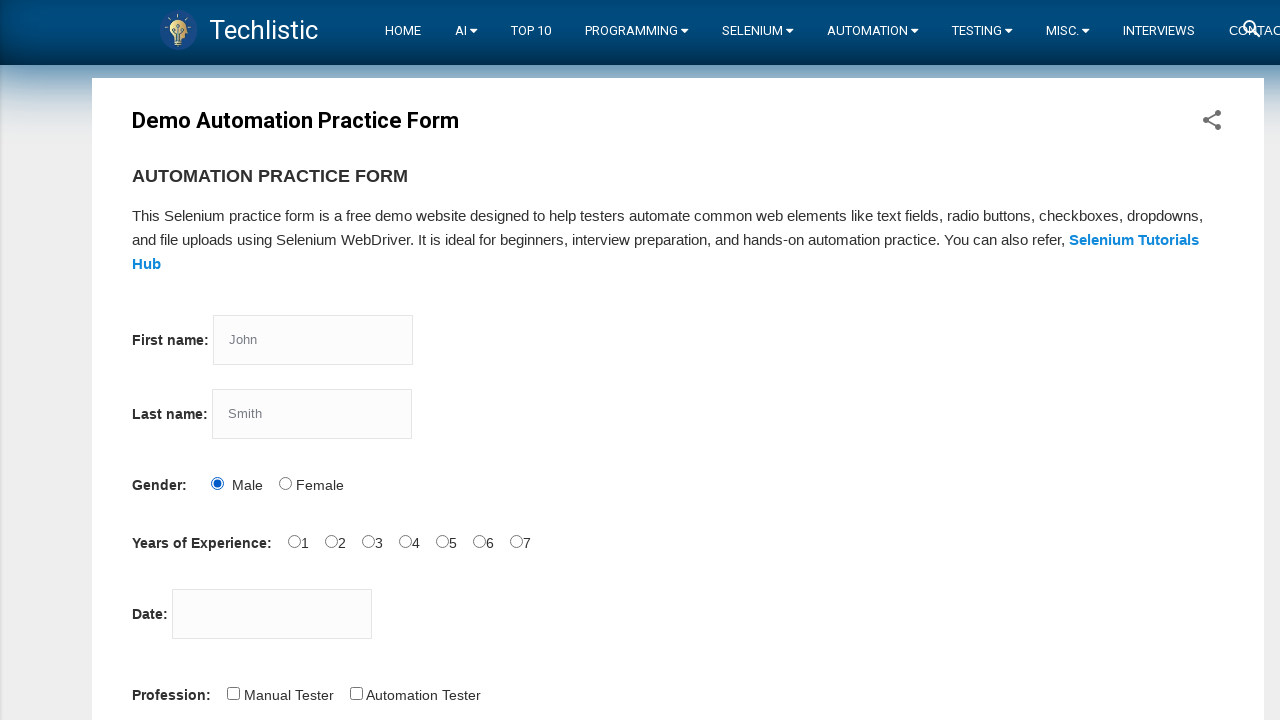

Selected years of experience option at (294, 541) on #exp-0
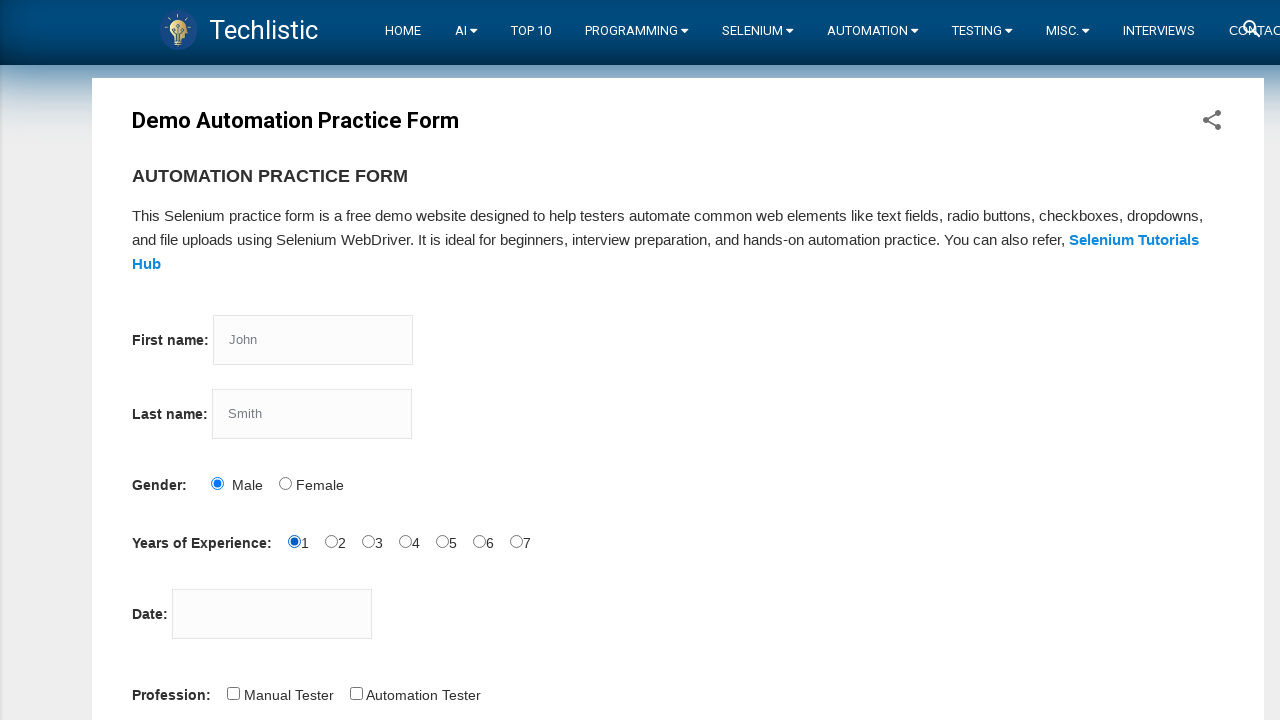

Filled date field with '15/03/2024' on #datepicker
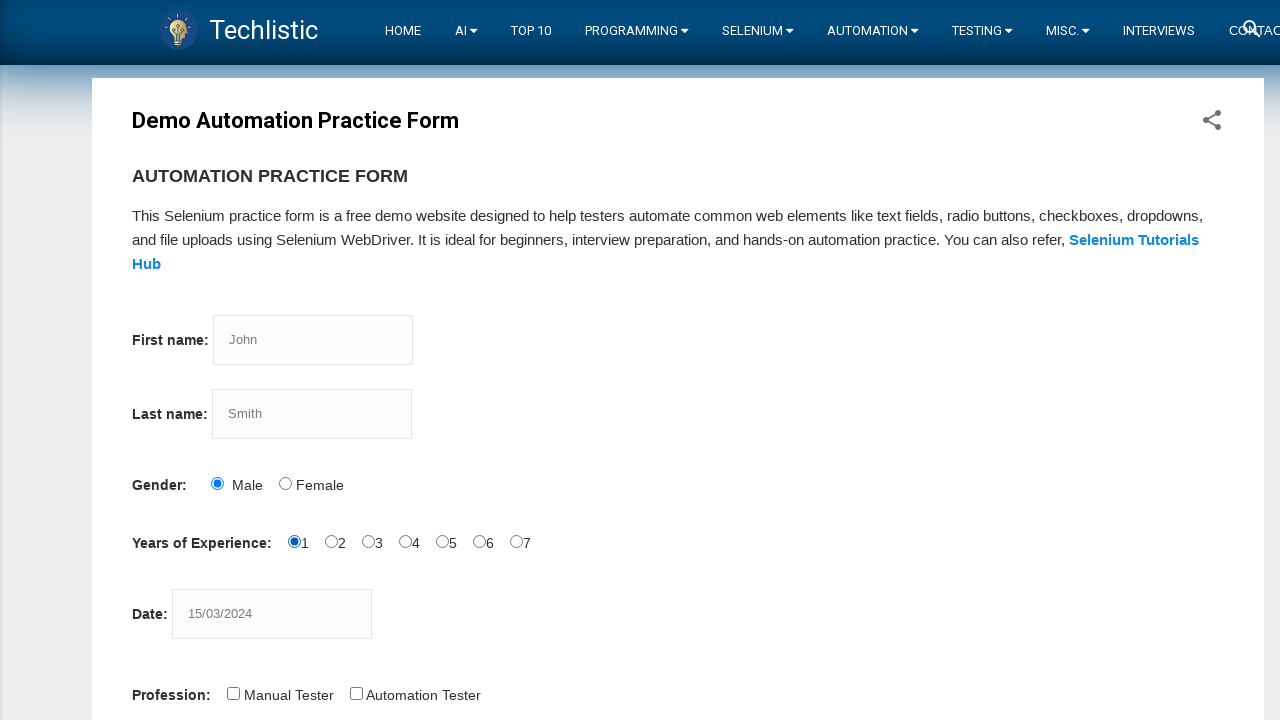

Selected first profession checkbox at (233, 693) on #profession-0
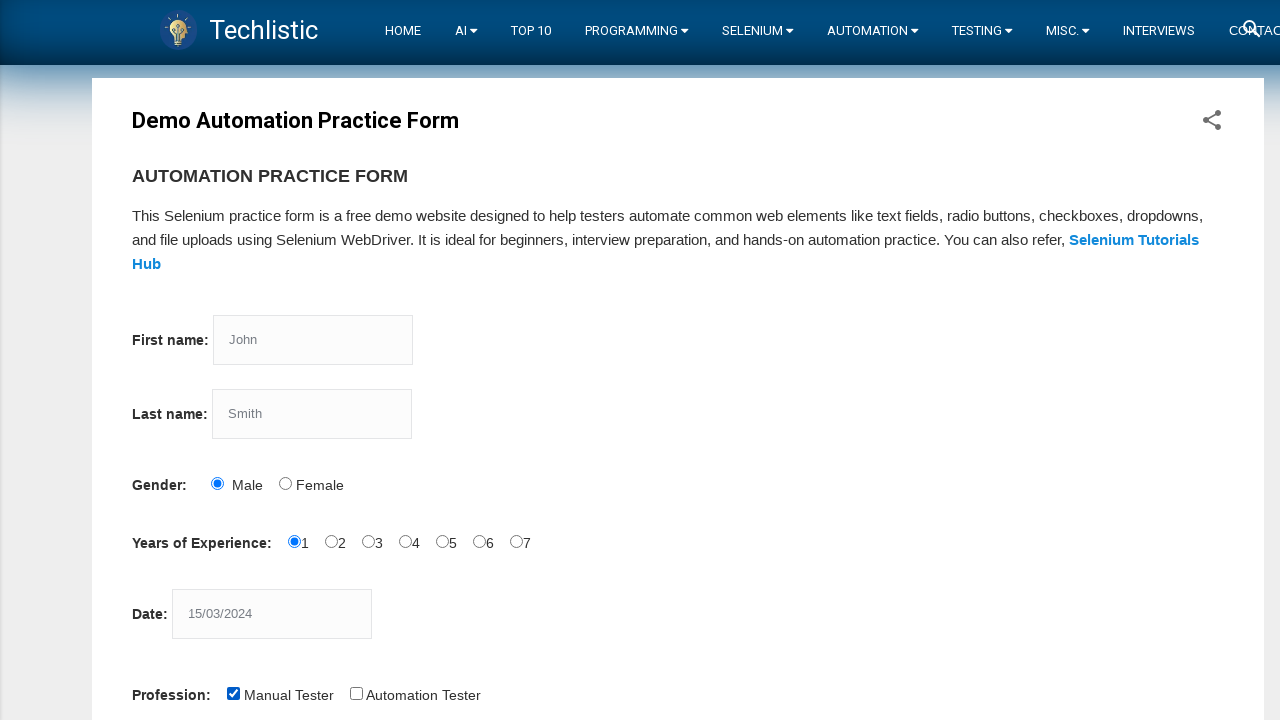

Selected second profession checkbox at (356, 693) on #profession-1
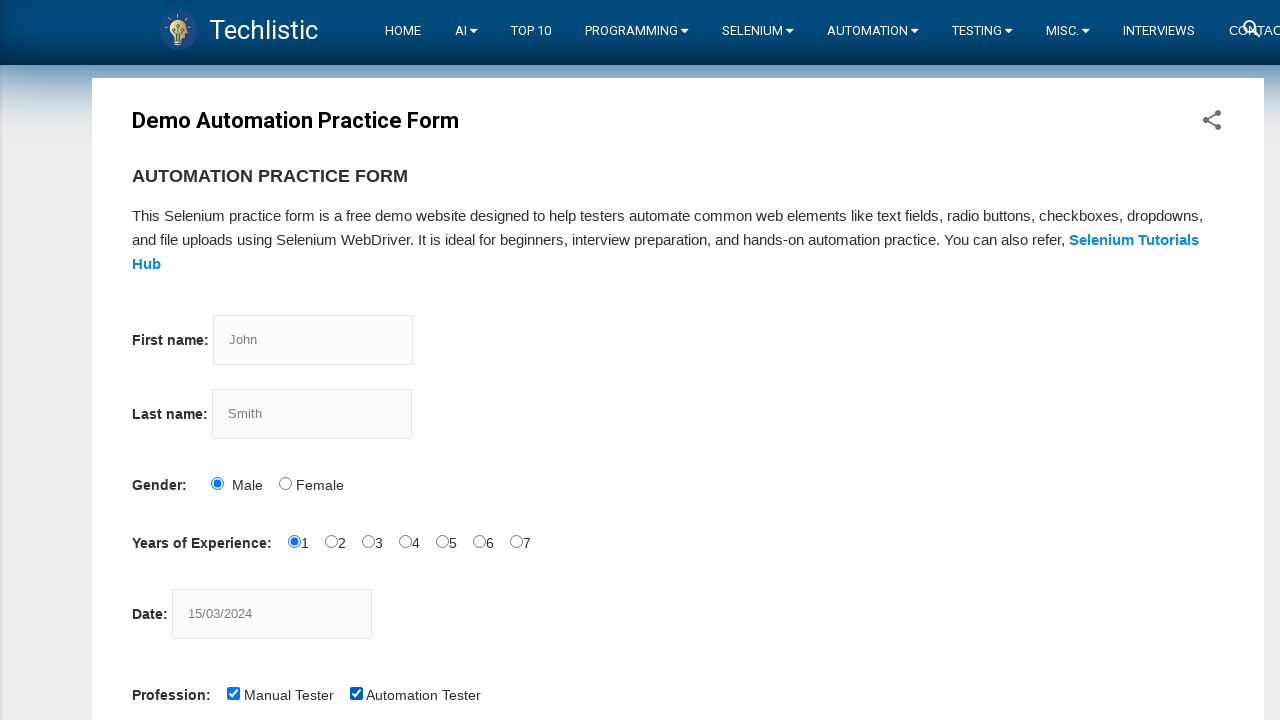

Selected first automation tool checkbox at (281, 360) on #tool-0
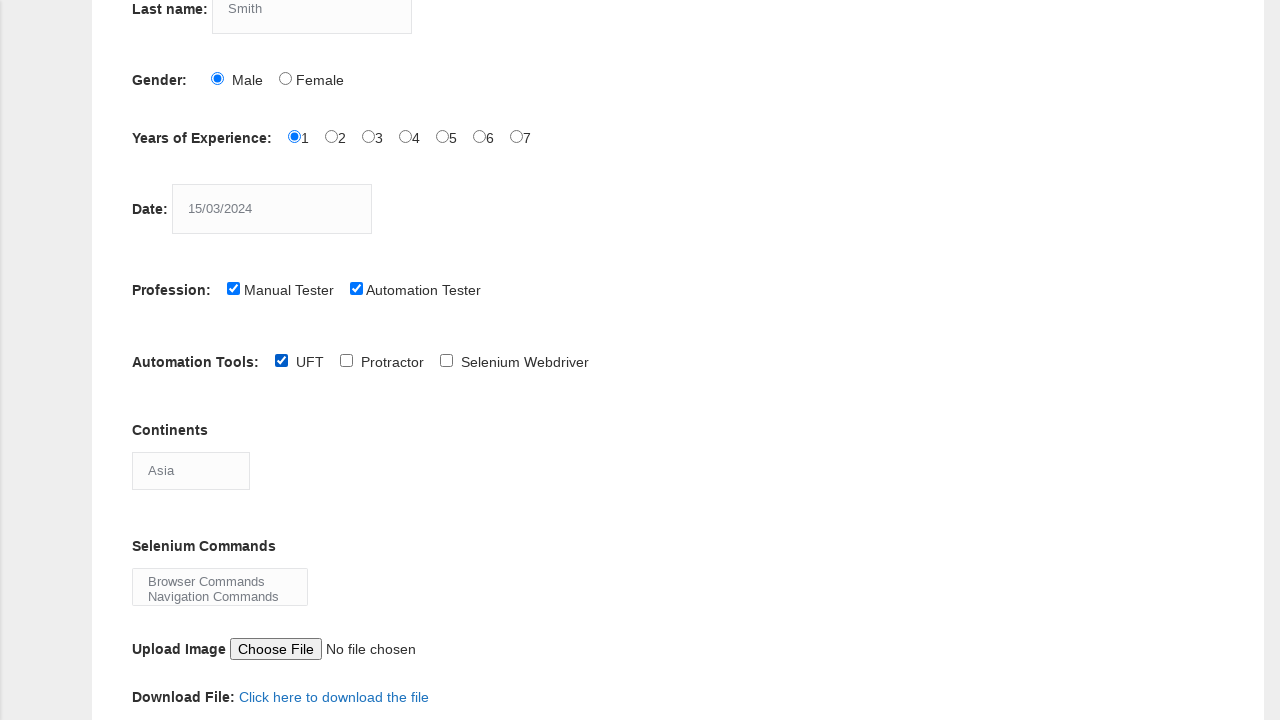

Selected second automation tool checkbox at (346, 360) on #tool-1
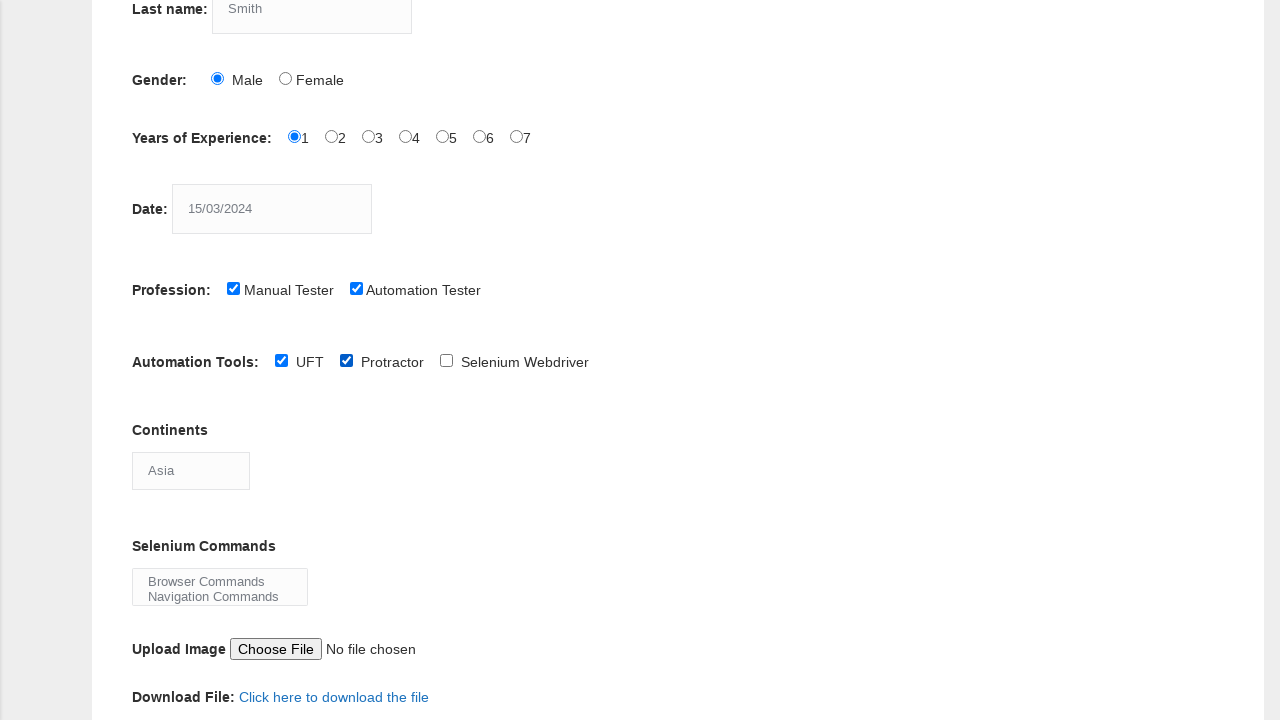

Selected third automation tool checkbox at (446, 360) on #tool-2
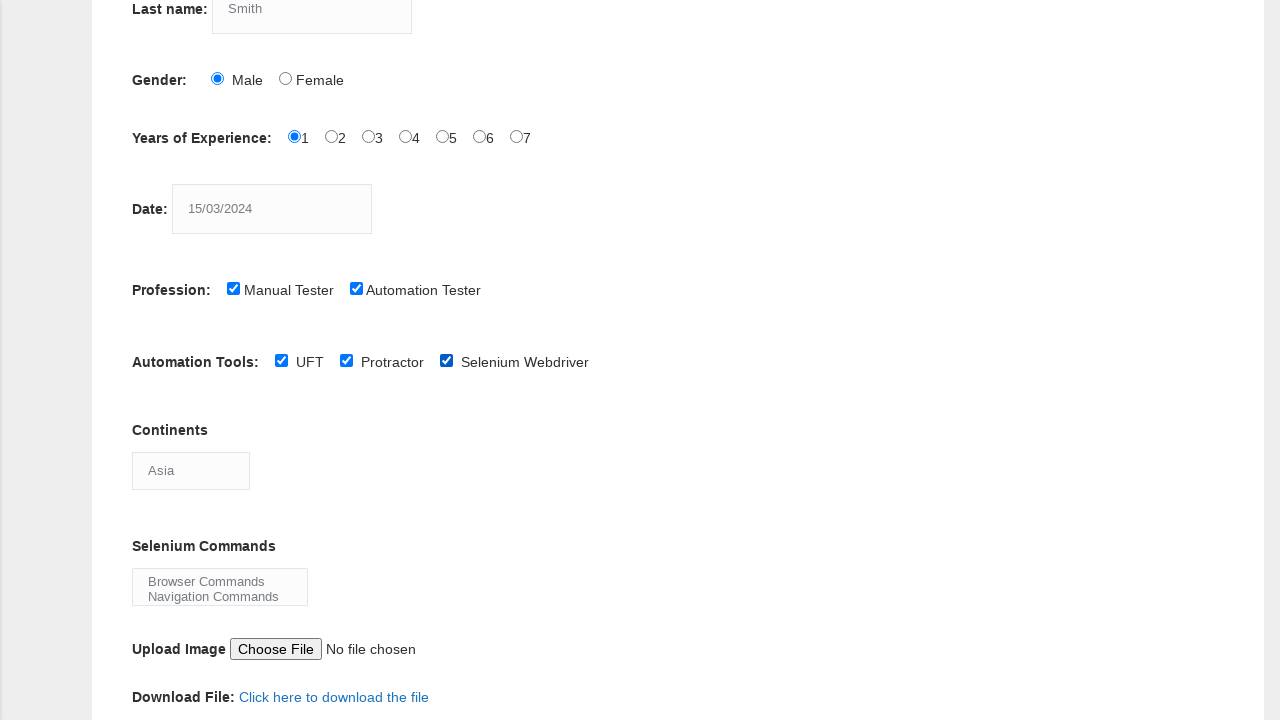

Selected continent from dropdown (index 2) on #continents
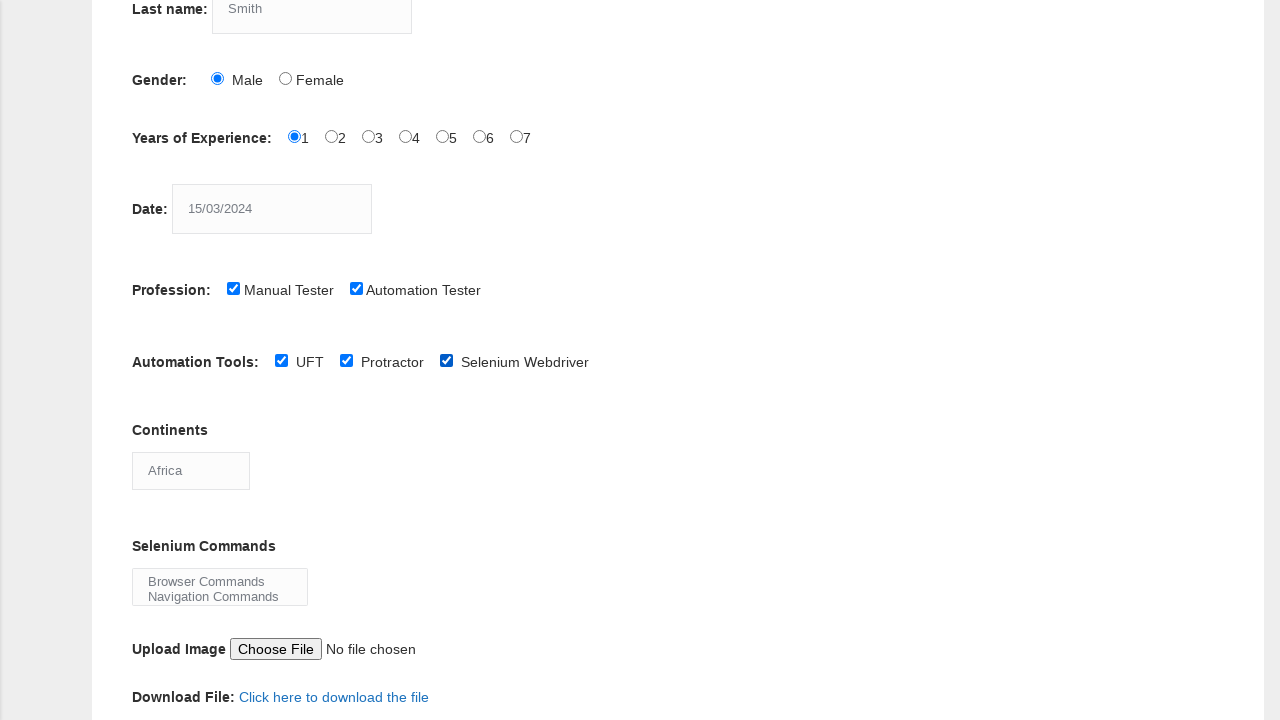

Selected Selenium command from dropdown (index 0) on #selenium_commands
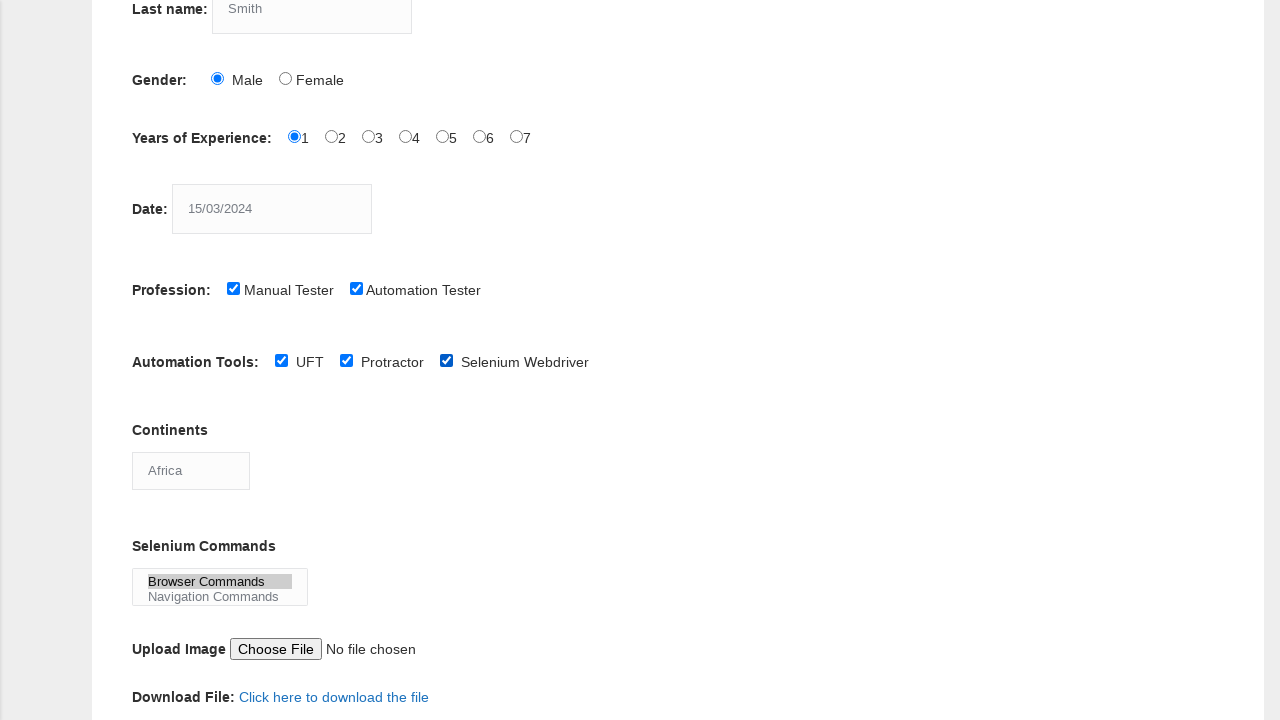

Clicked submit button to submit the practice form at (157, 360) on #submit
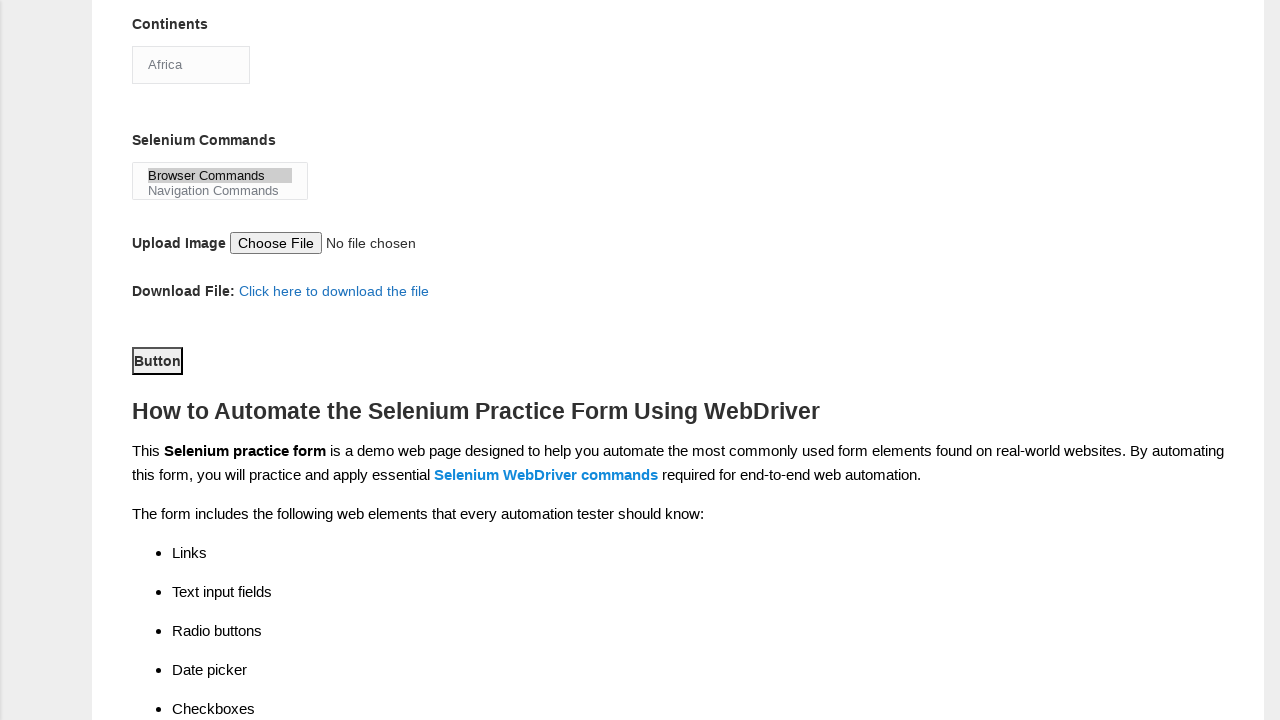

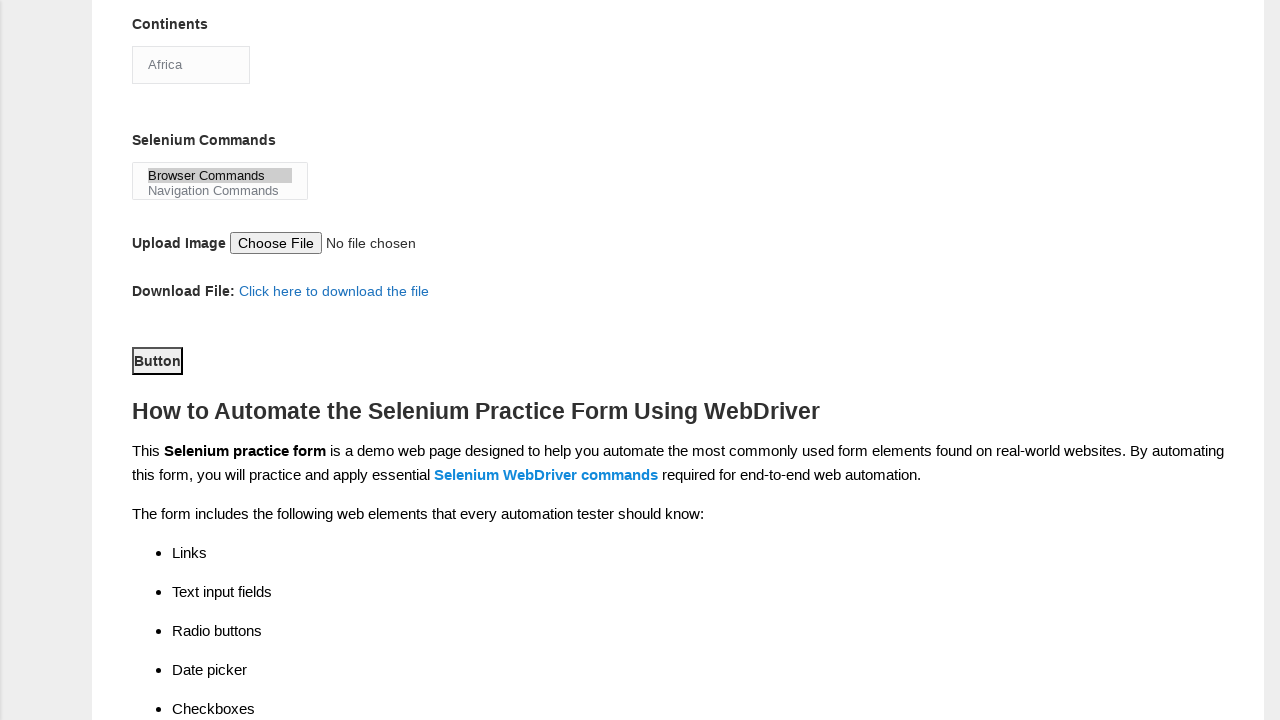